Navigates to the One Piece card game products page and verifies that the product listing loads with items displayed

Starting URL: https://onepiece-cardgame.cn/products

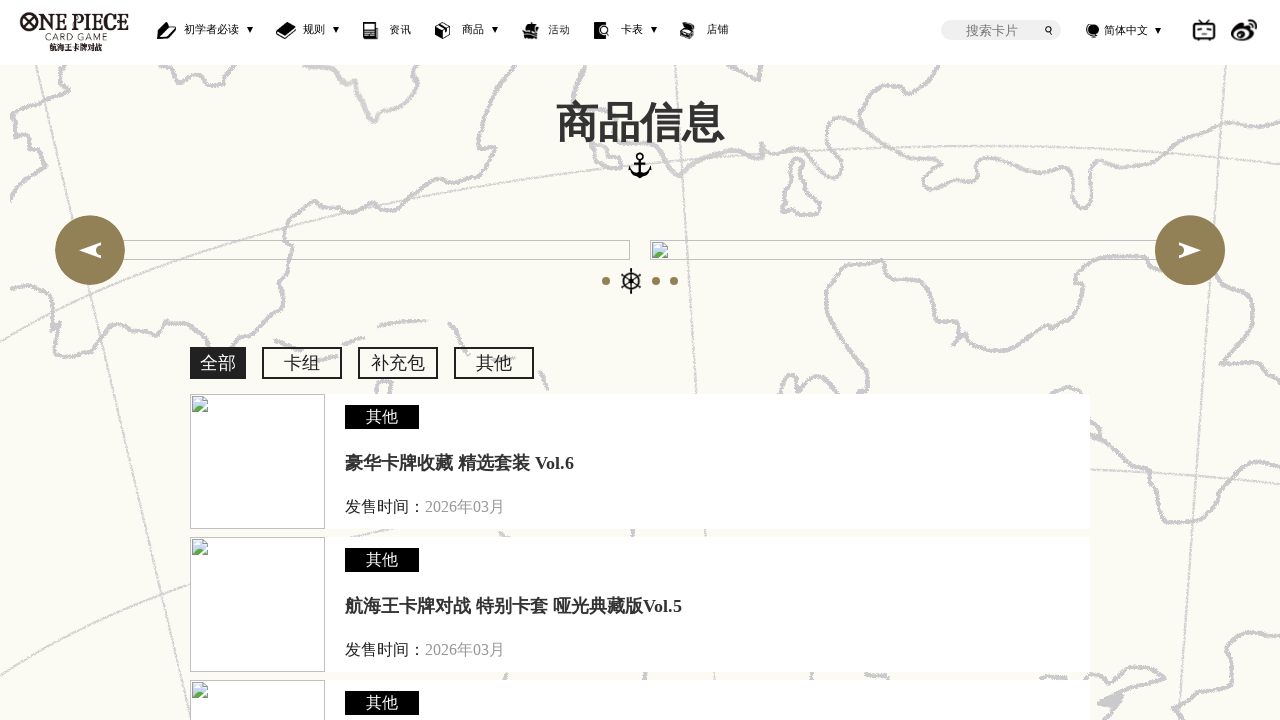

Waited for products list container to load
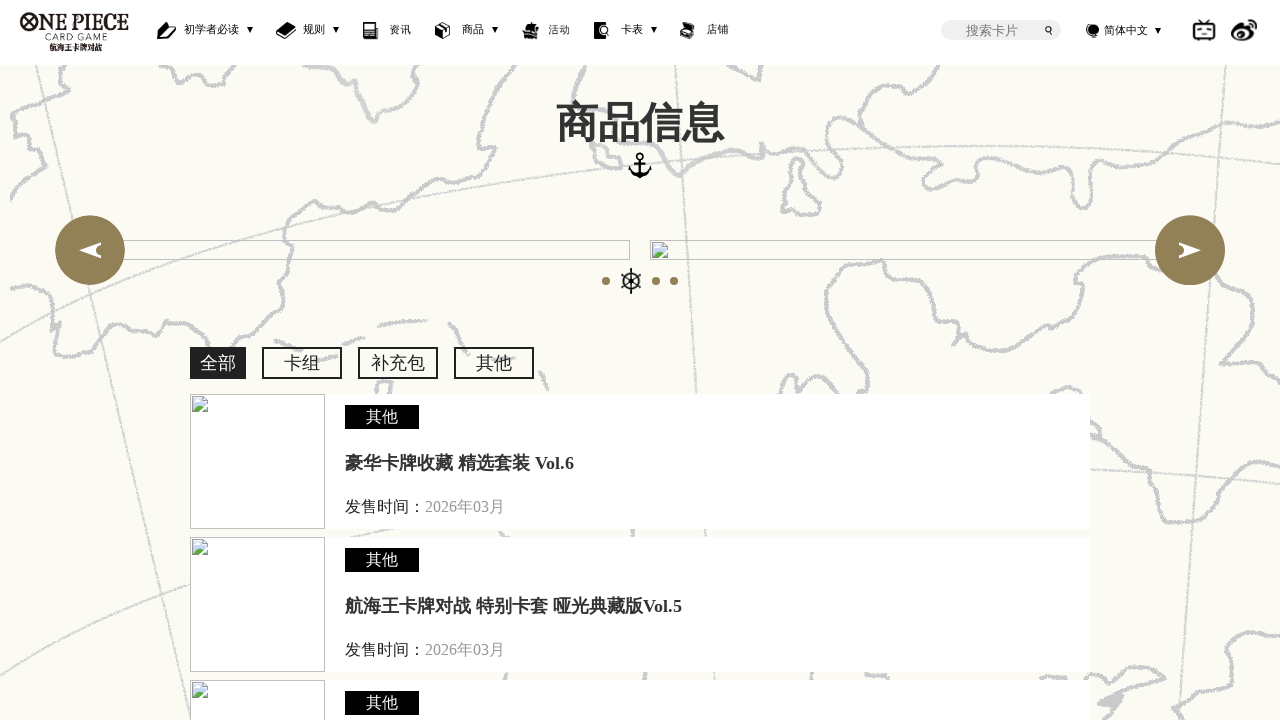

Verified product items are displayed in the listing
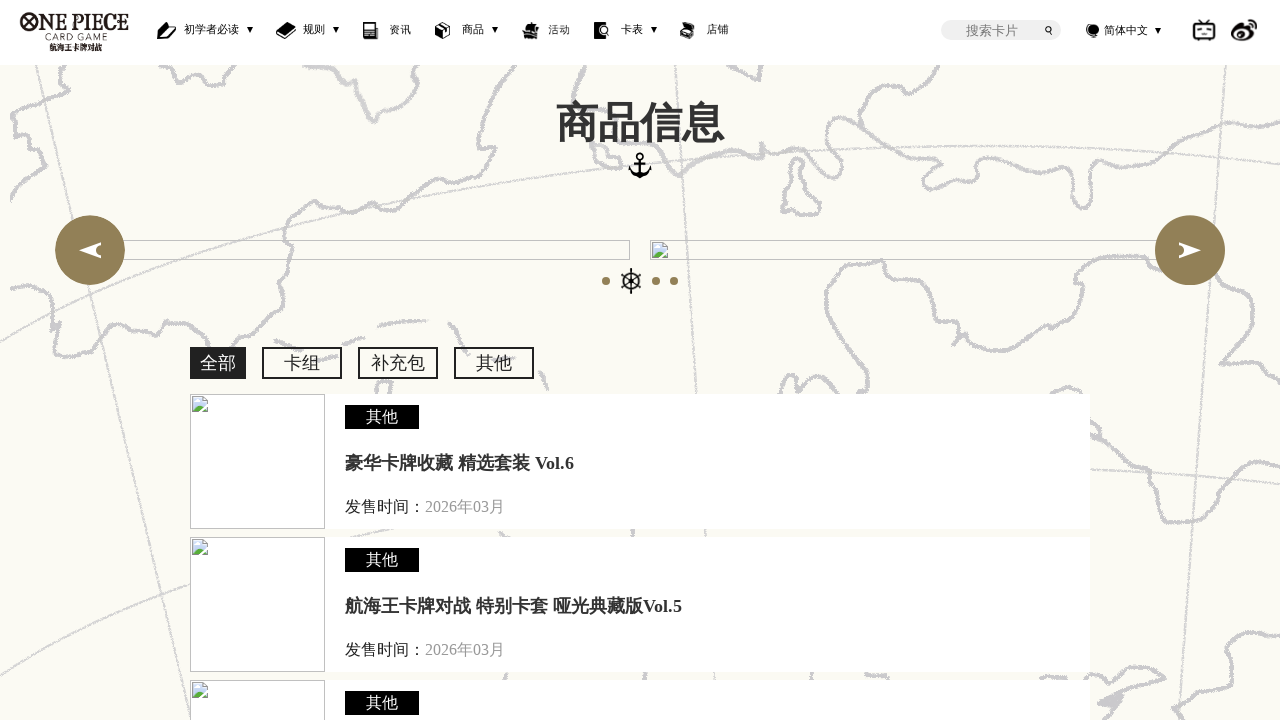

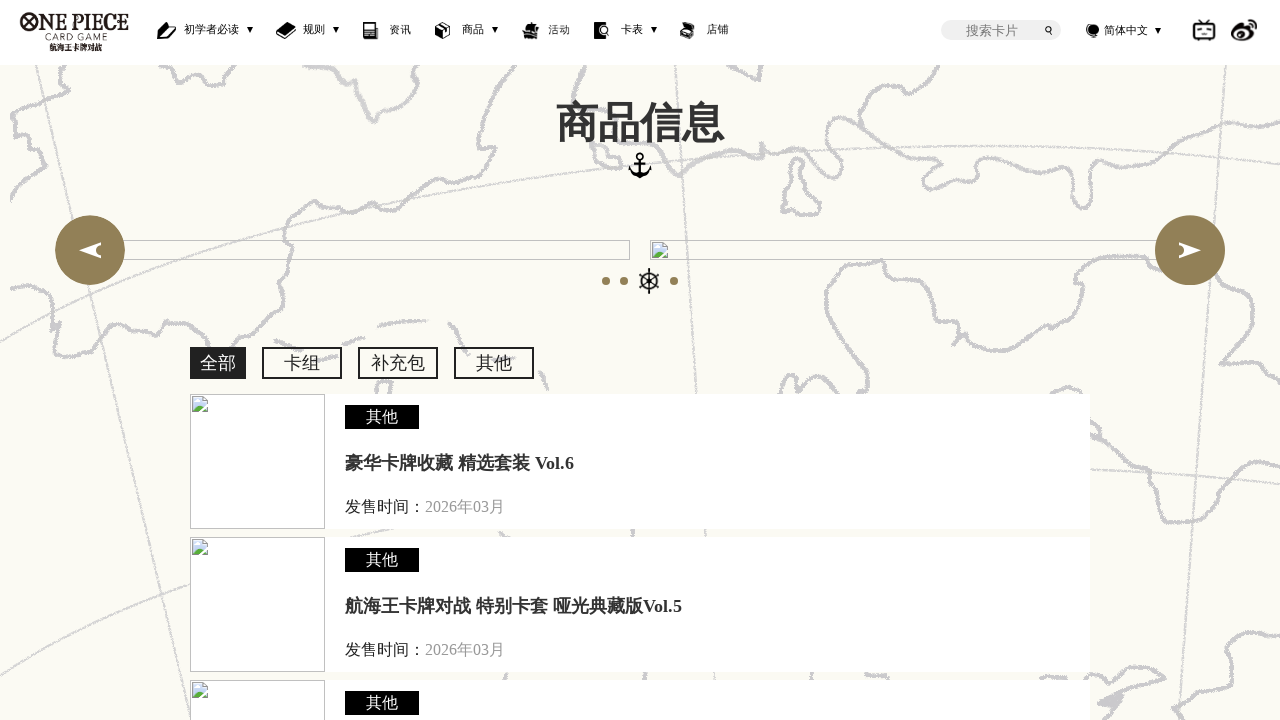